Tests drag and drop functionality by dragging element A to element B

Starting URL: https://the-internet.herokuapp.com/drag_and_drop

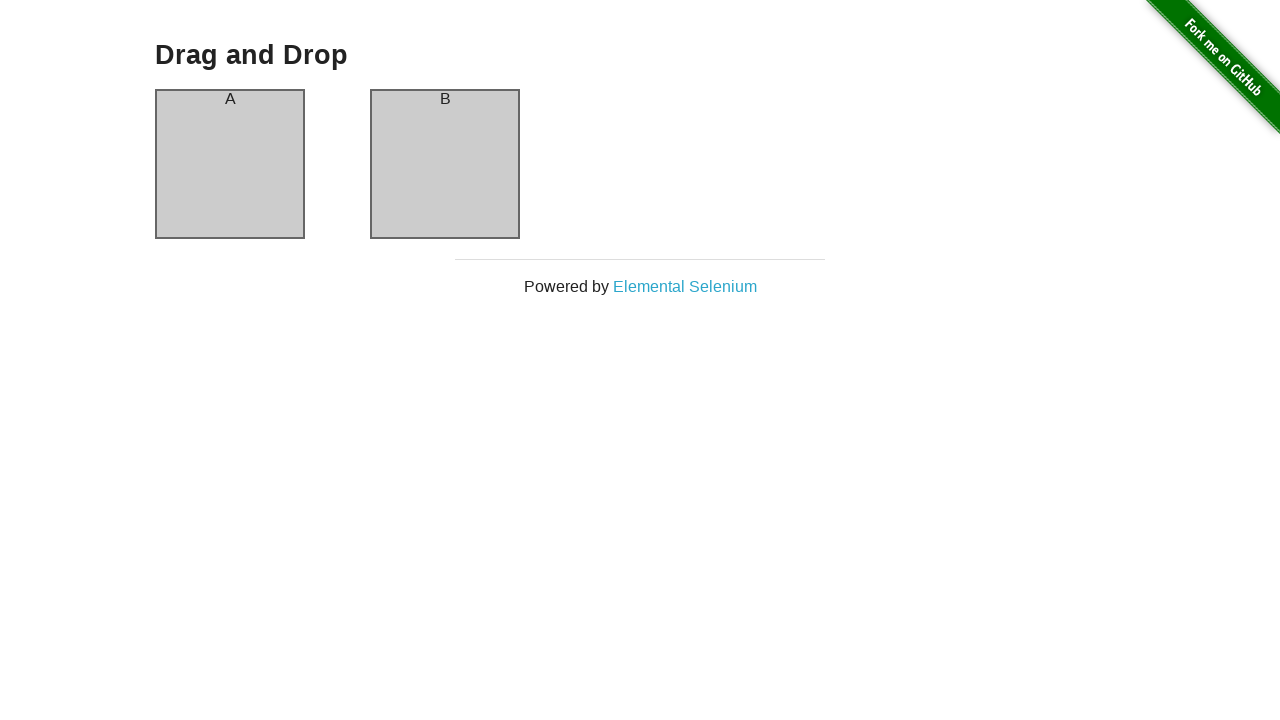

Located source element (column-a) for drag and drop
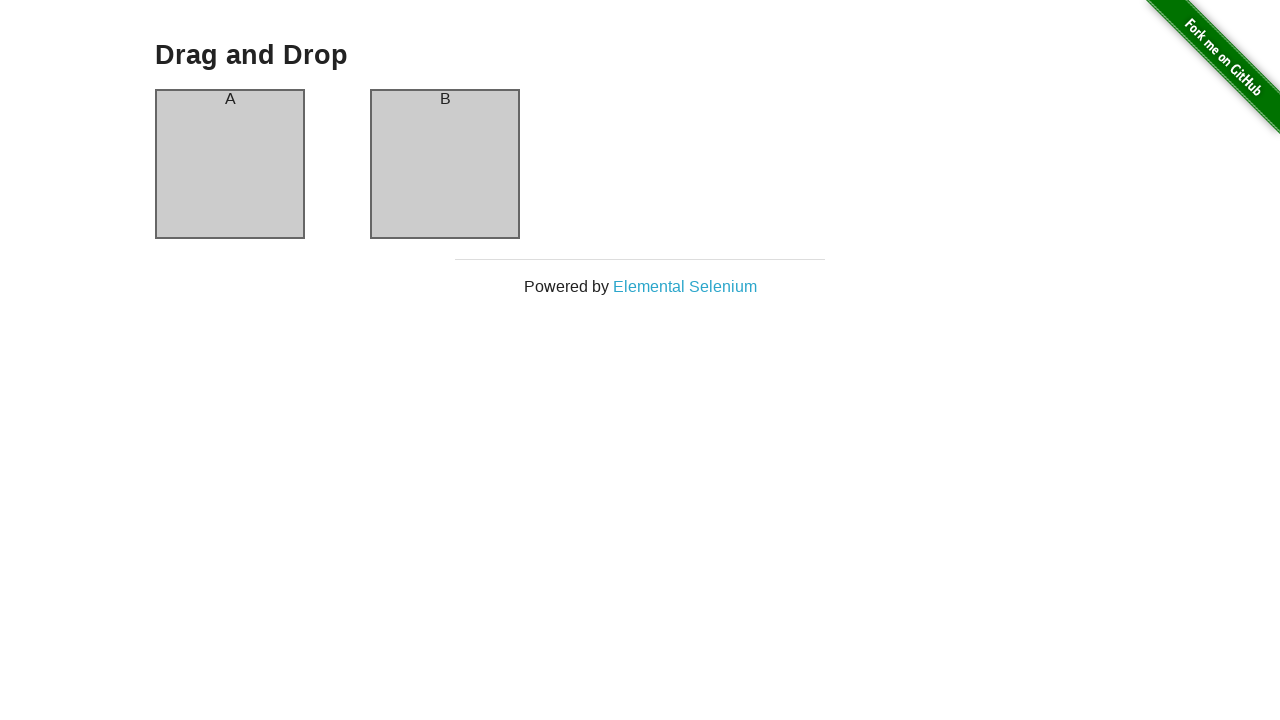

Located target element (column-b) for drag and drop
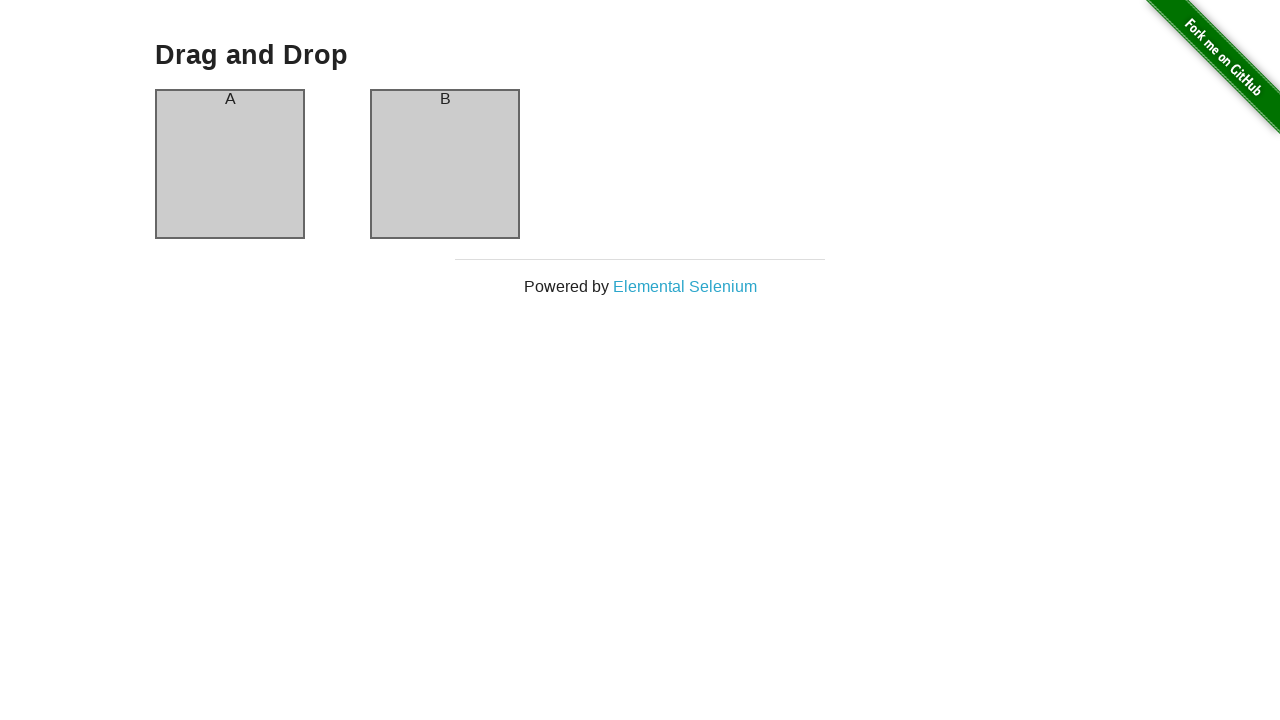

Dragged element A to element B successfully at (445, 164)
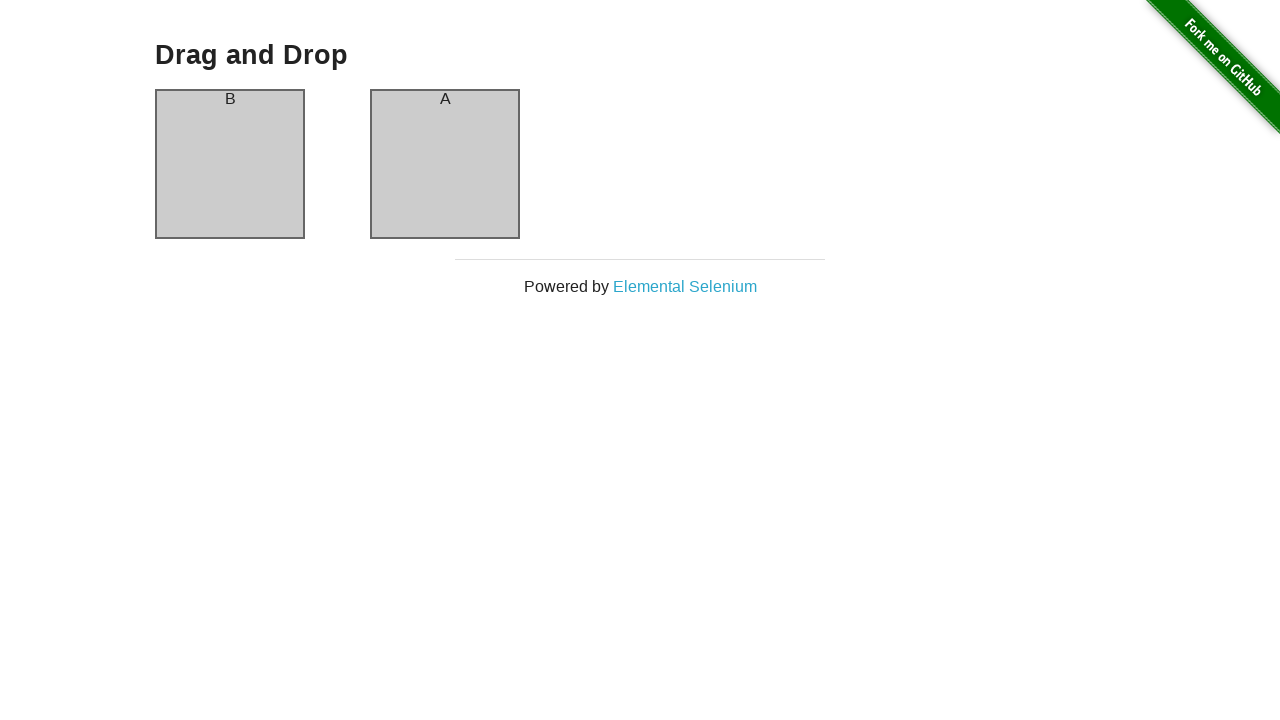

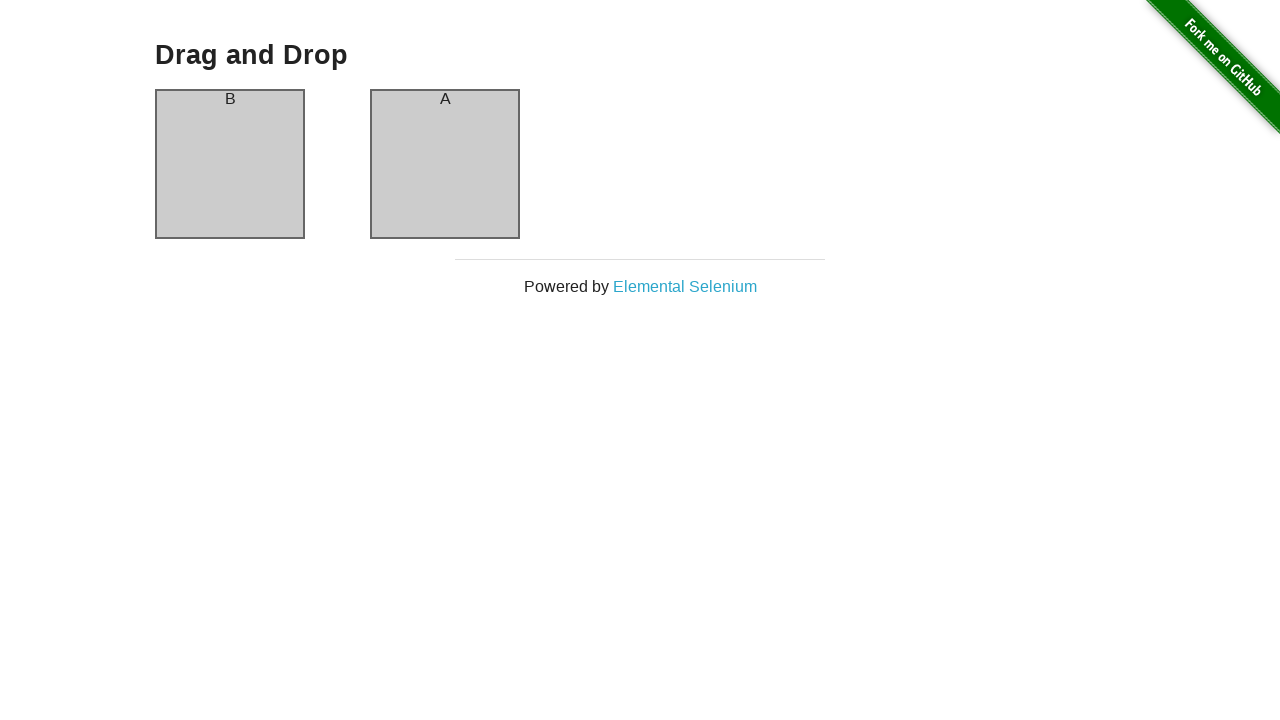